Tests jQuery UI accordion functionality by clicking on Section 2 and verifying that specific text is displayed

Starting URL: https://jqueryui.com/accordion/

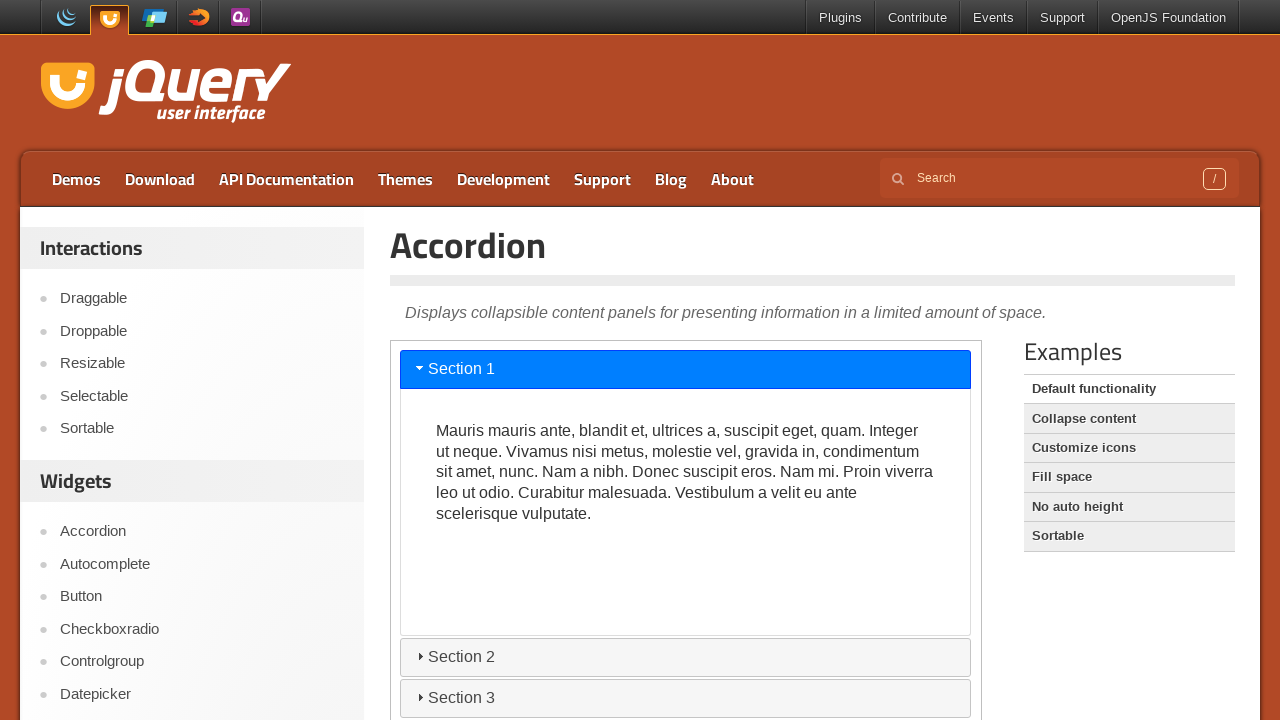

Clicked on Section 2 of the jQuery UI accordion at (686, 657) on iframe >> nth=0 >> internal:control=enter-frame >> #ui-id-3
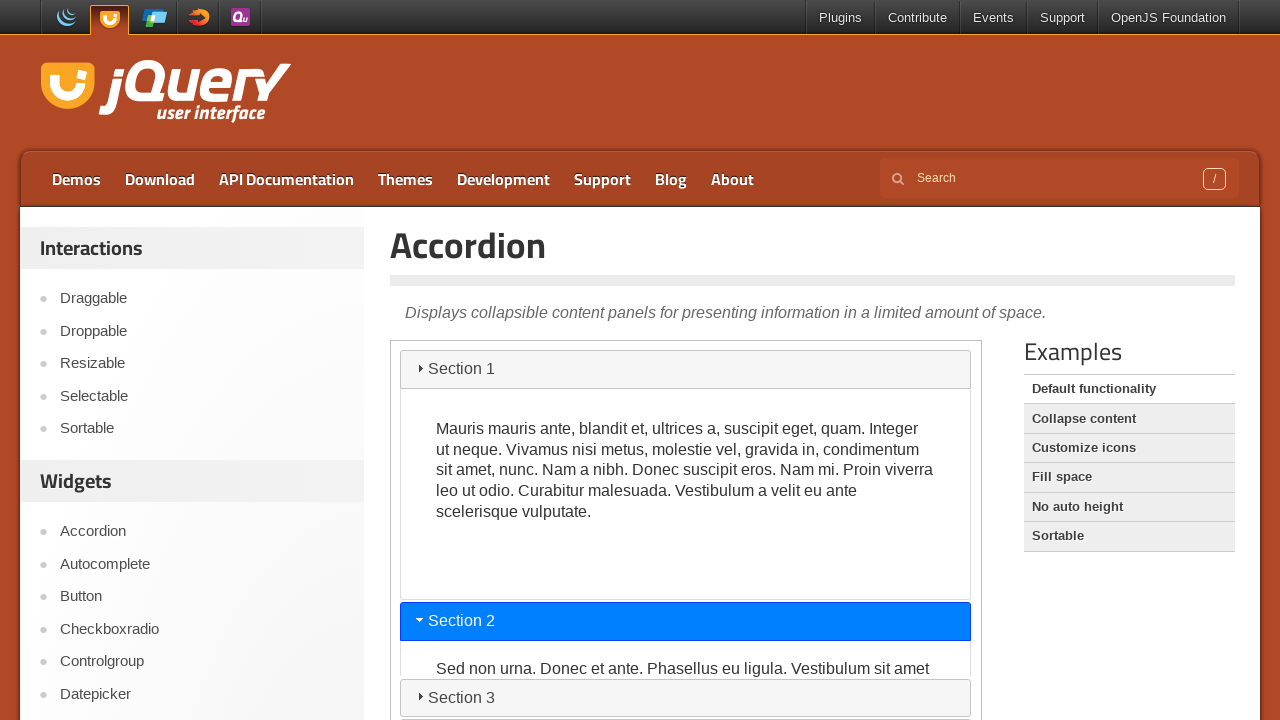

Verified that 'Sed non urna.' text is displayed after clicking Section 2
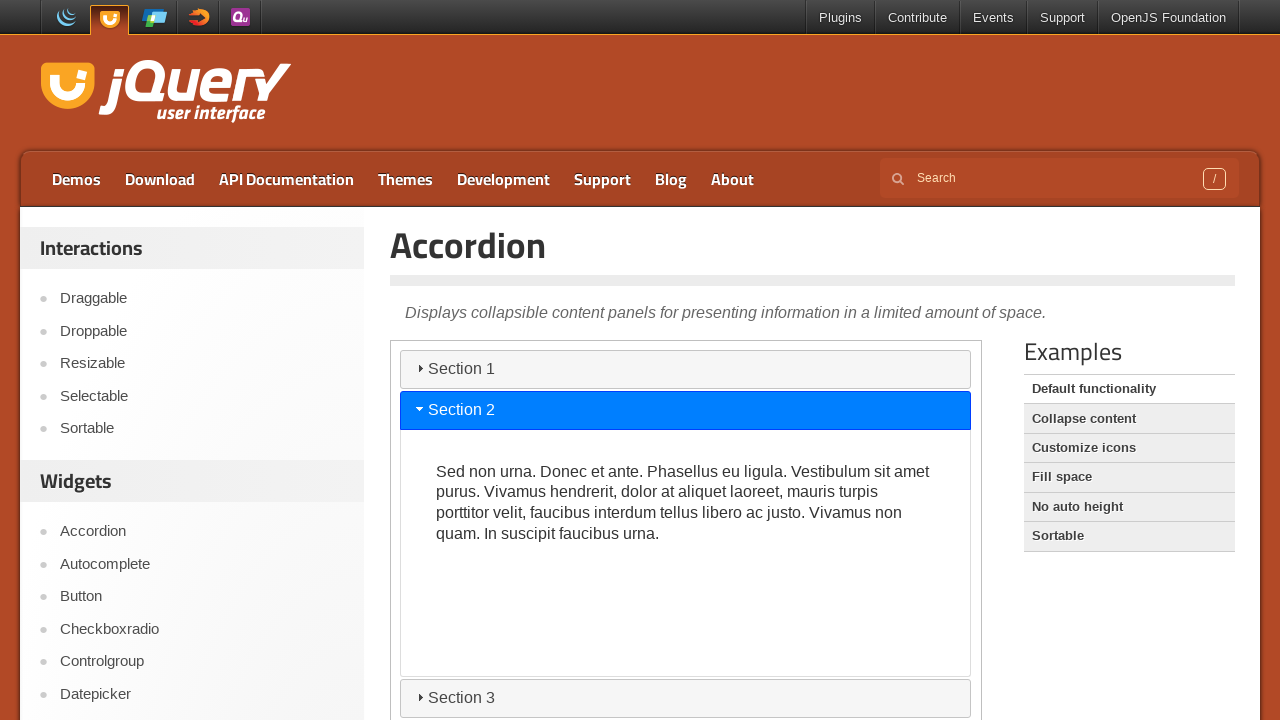

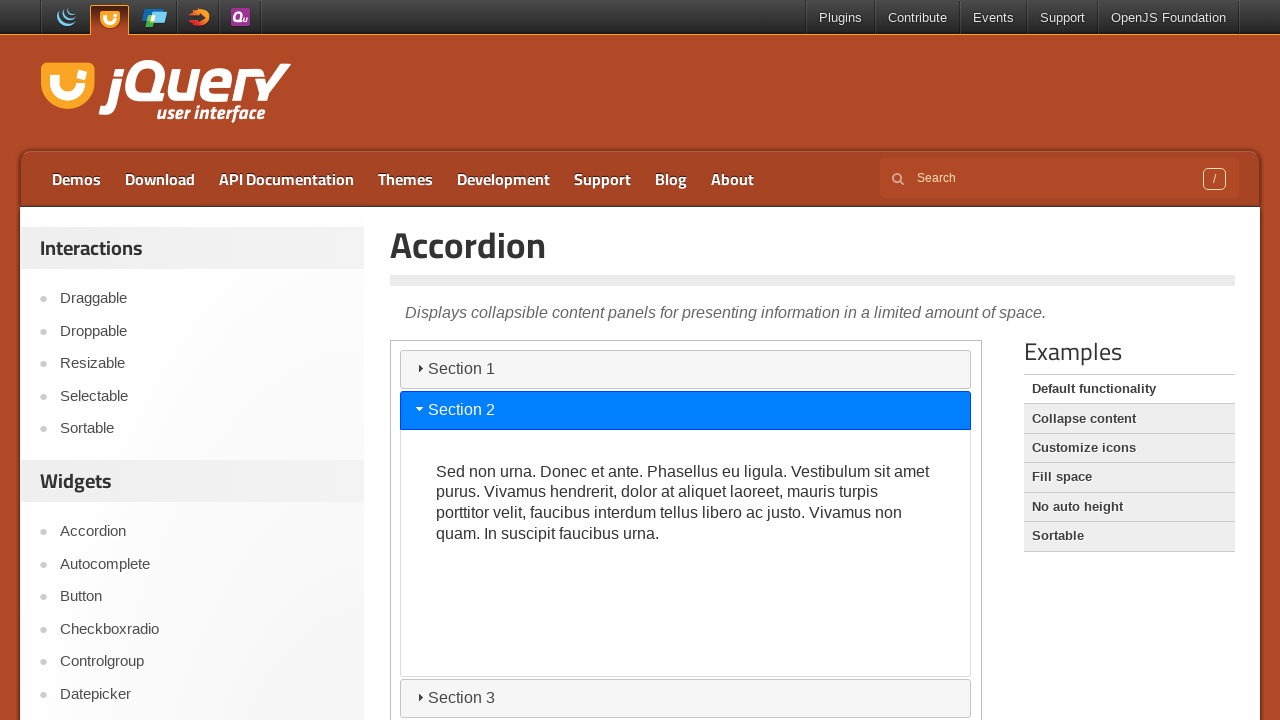